Tests different button click interactions including double-click, right-click, and regular click on the DemoQA buttons page

Starting URL: https://demoqa.com

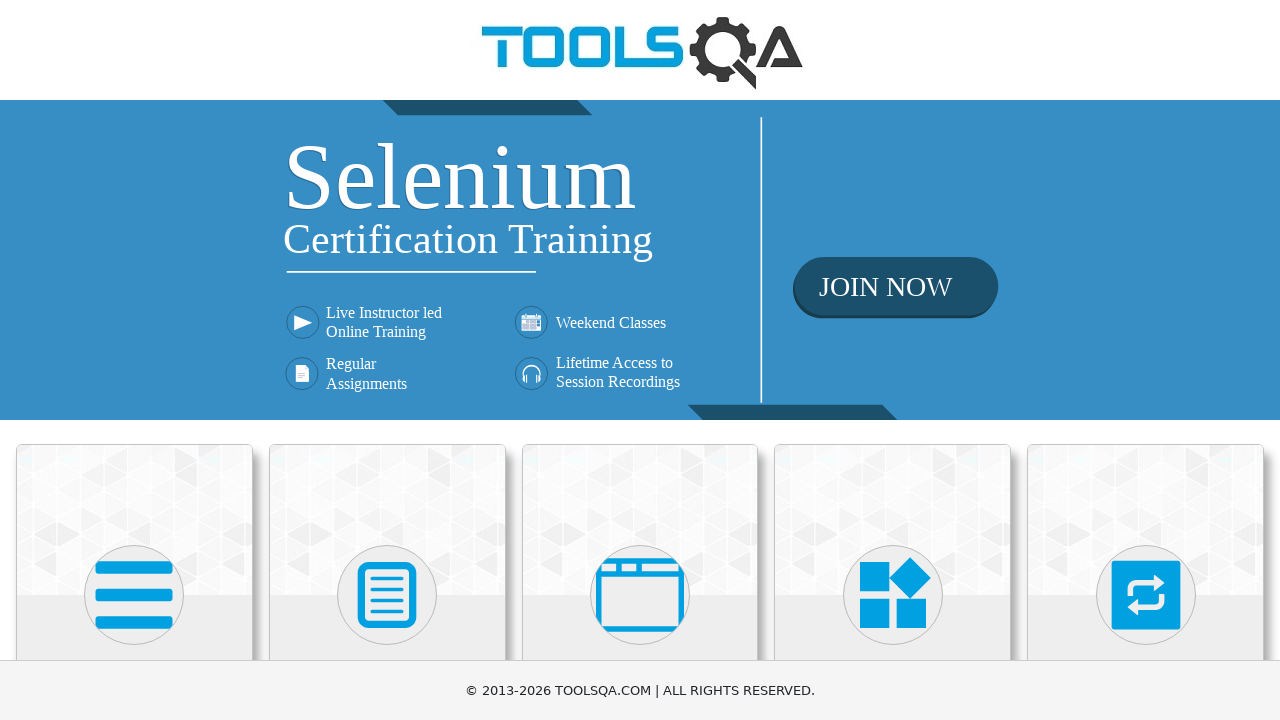

Clicked on the first path element (icon/menu item) at (134, 595) on path >> nth=0
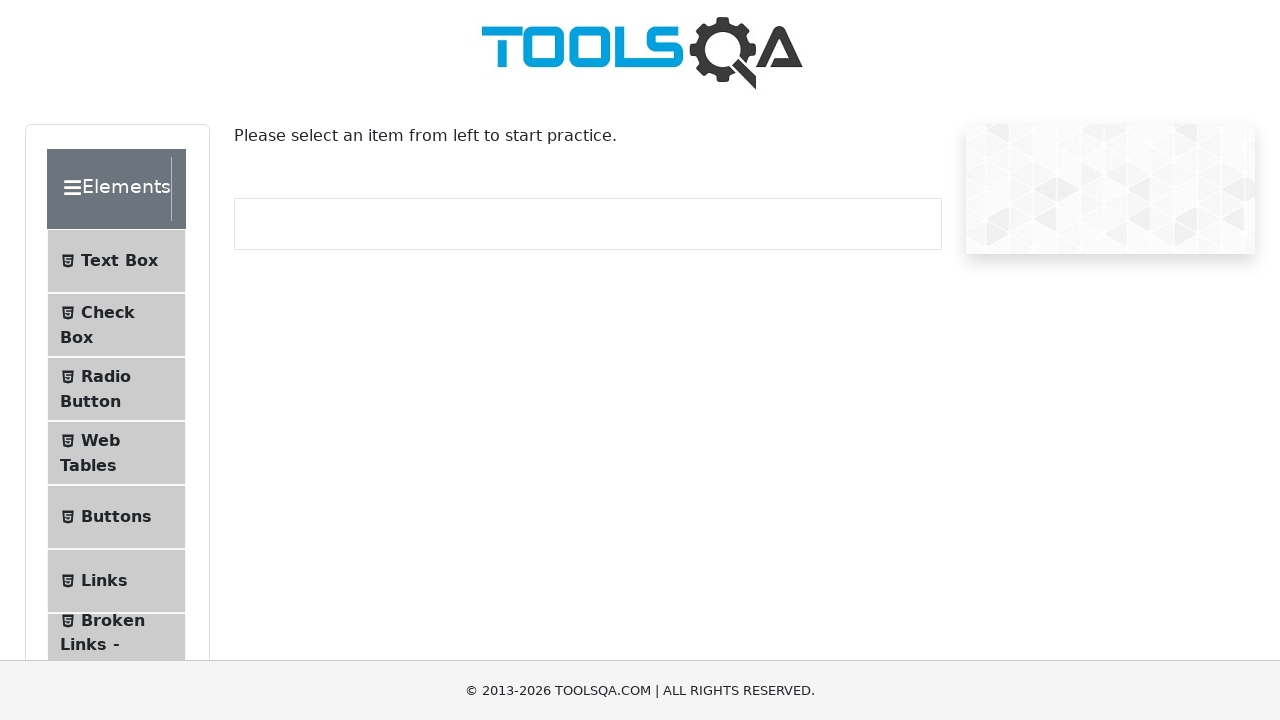

Clicked on the Buttons menu item at (116, 517) on internal:text="Buttons"i
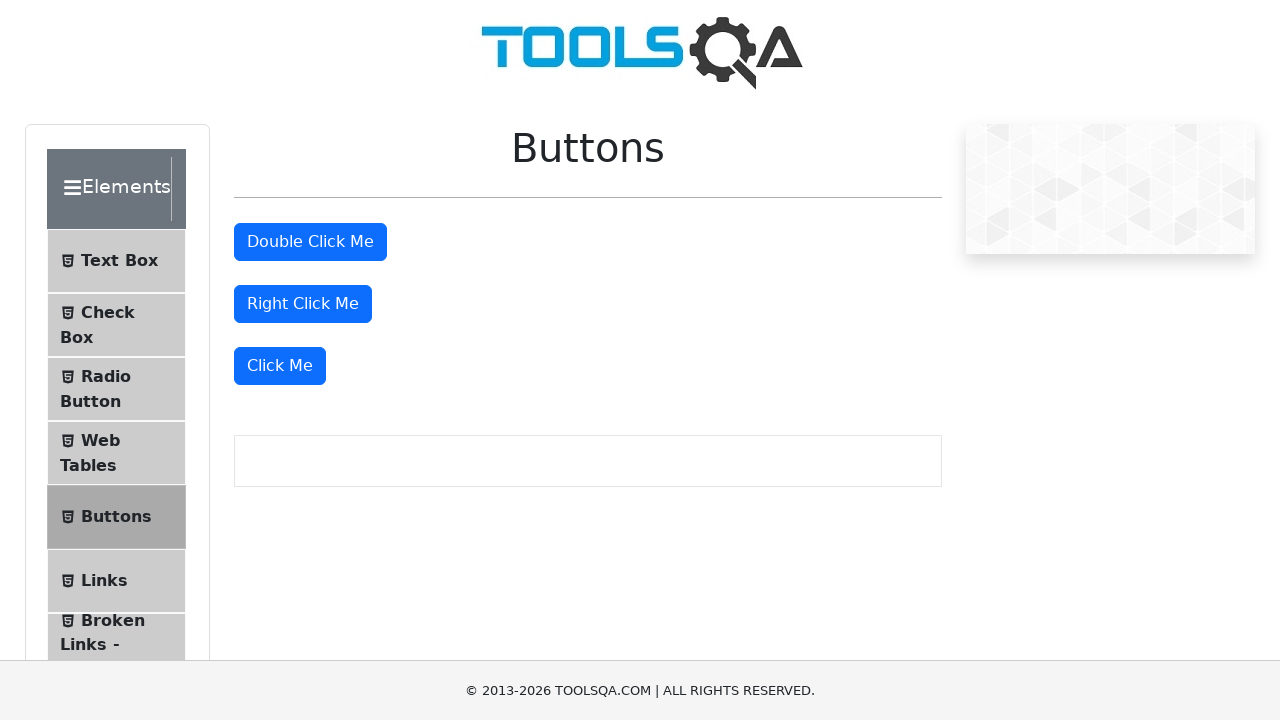

Double-clicked the Double Click Me button at (310, 242) on internal:role=button[name="Double Click Me"i]
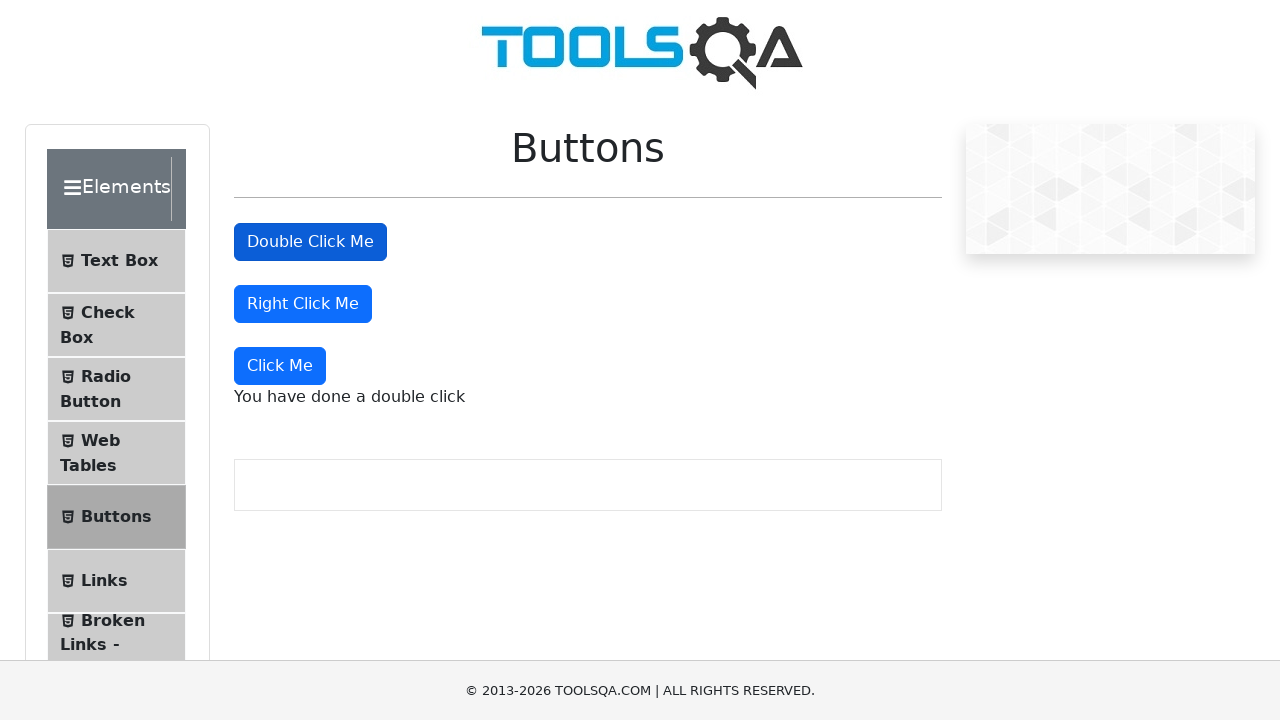

Right-clicked the Right Click Me button at (303, 304) on internal:role=button[name="Right Click Me"i]
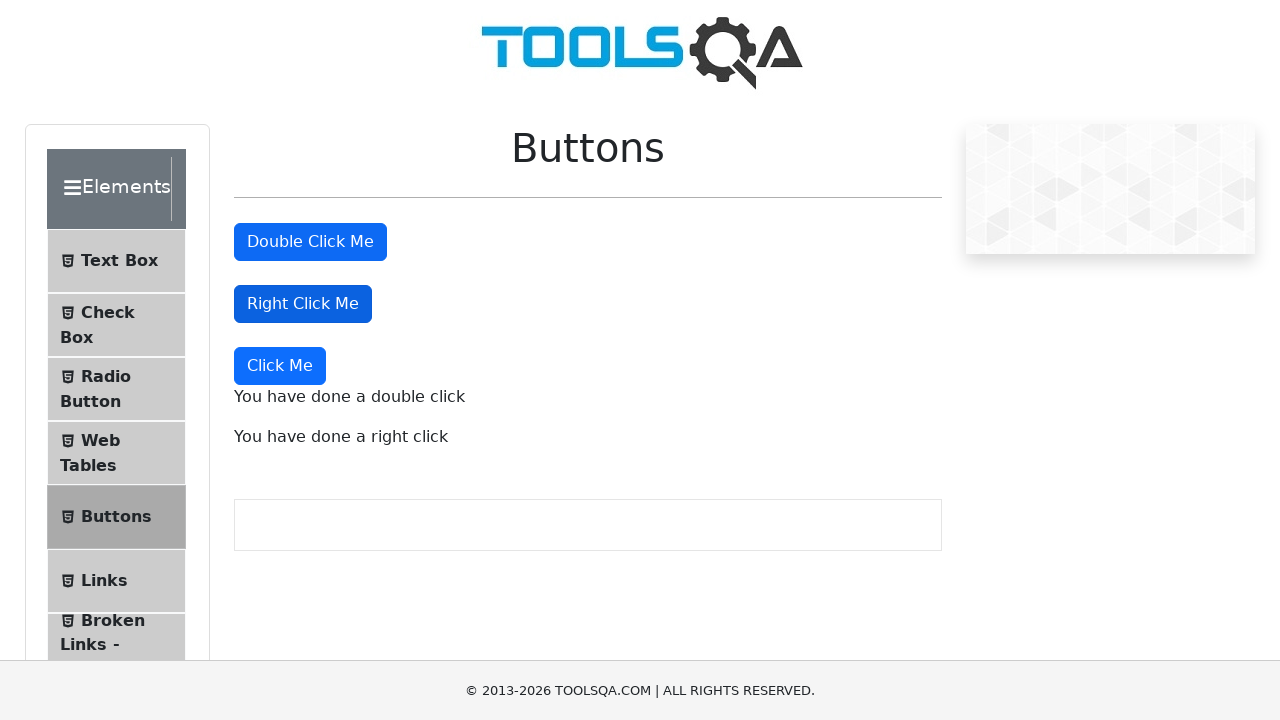

Clicked the Click Me button at (280, 366) on internal:role=button[name="Click Me"s]
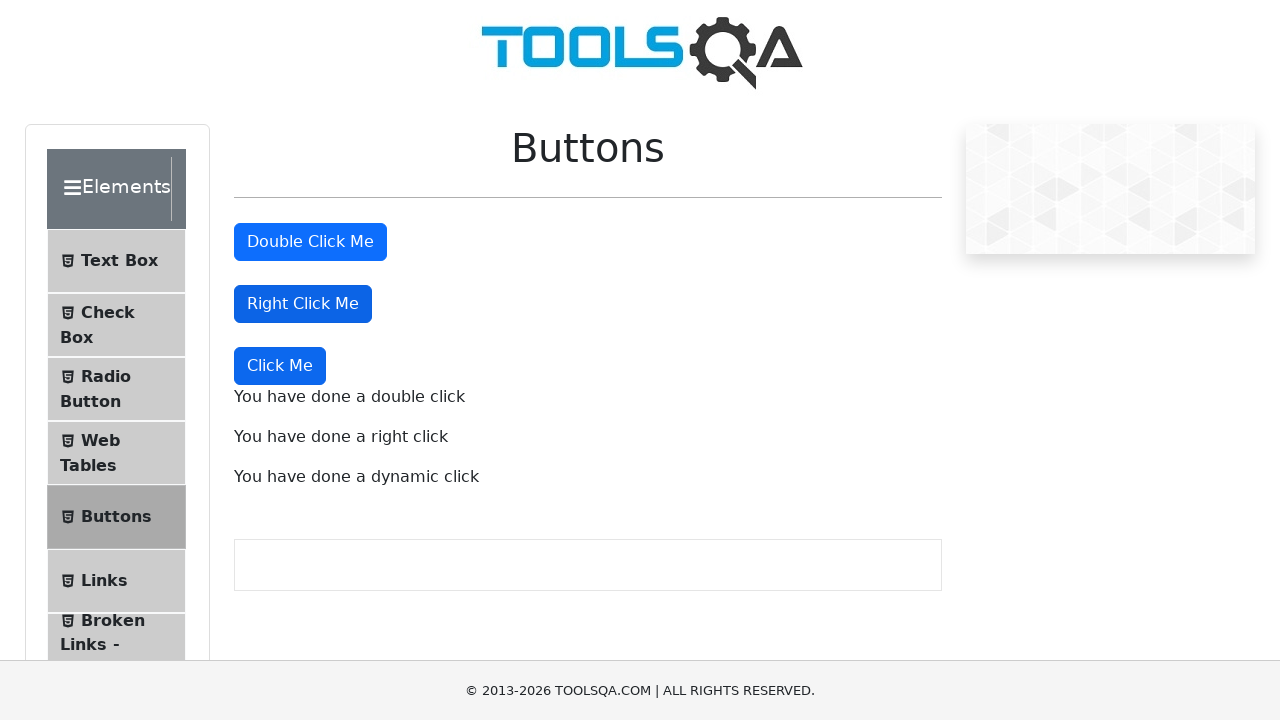

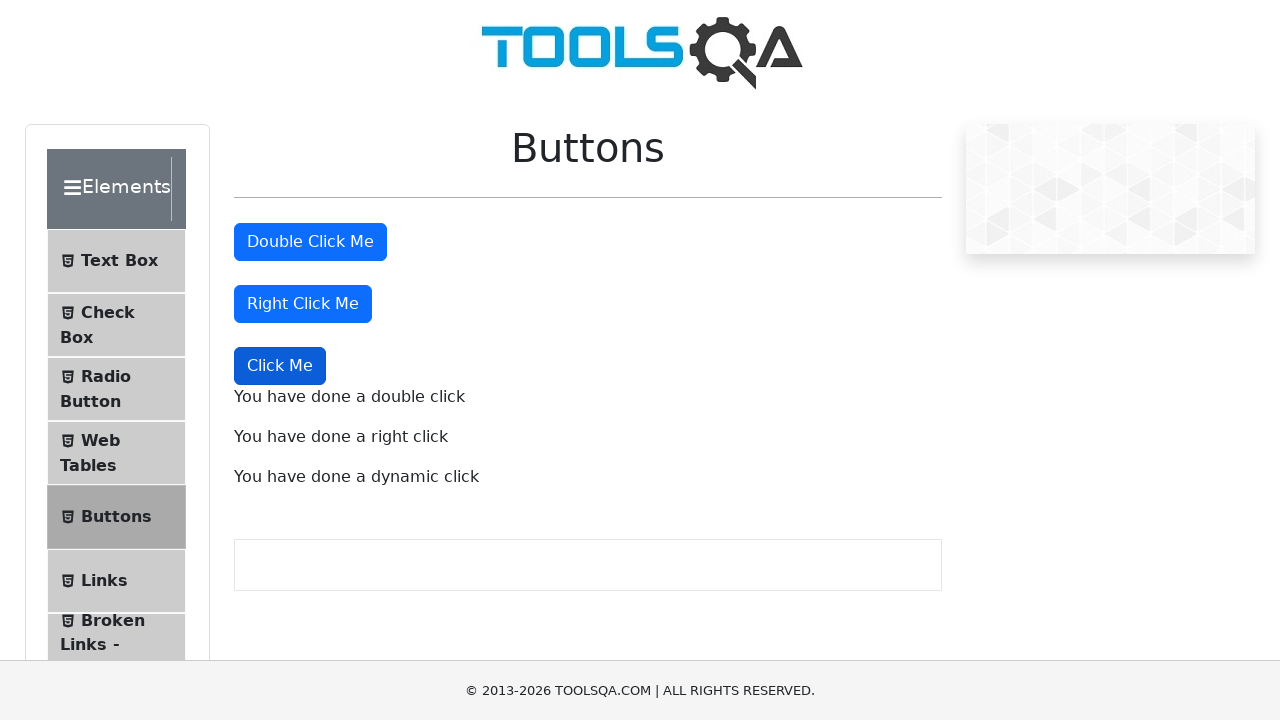